Tests multiple checkbox interactions by locating all checkboxes within a form table and clicking each one sequentially to verify checkbox functionality.

Starting URL: http://www.echoecho.com/htmlforms09.htm

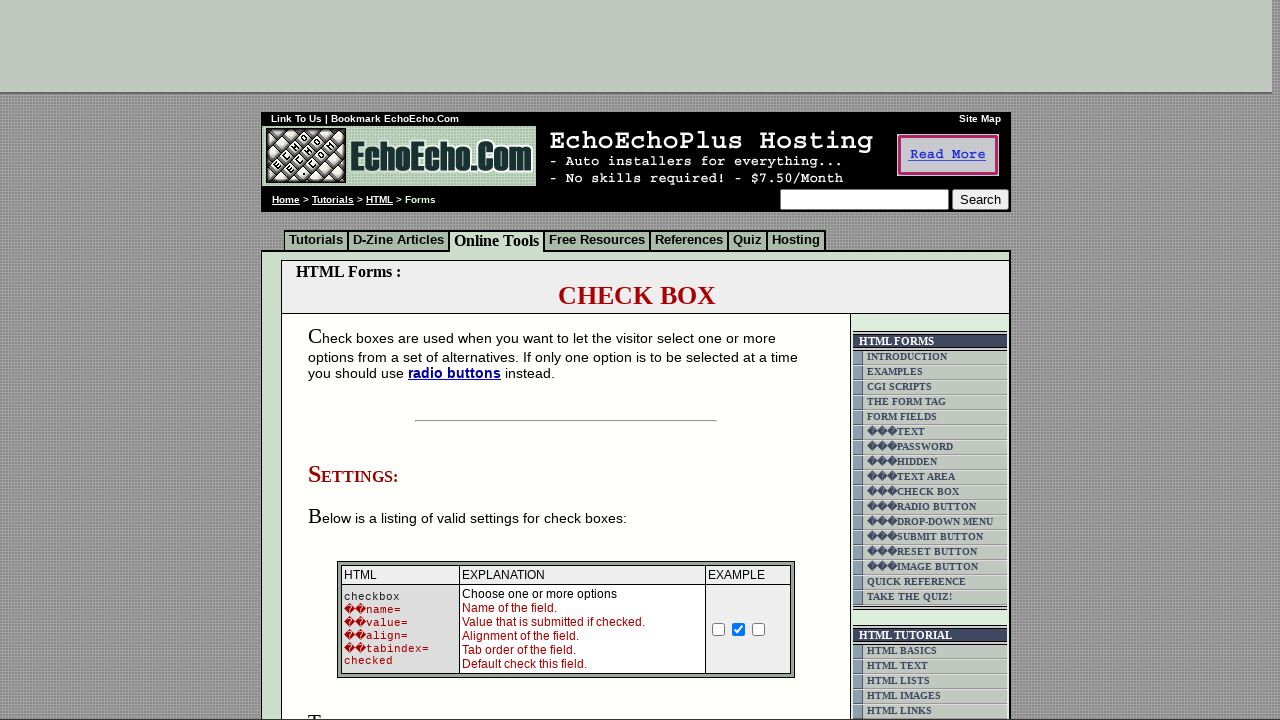

Waited for checkboxes in form table to load
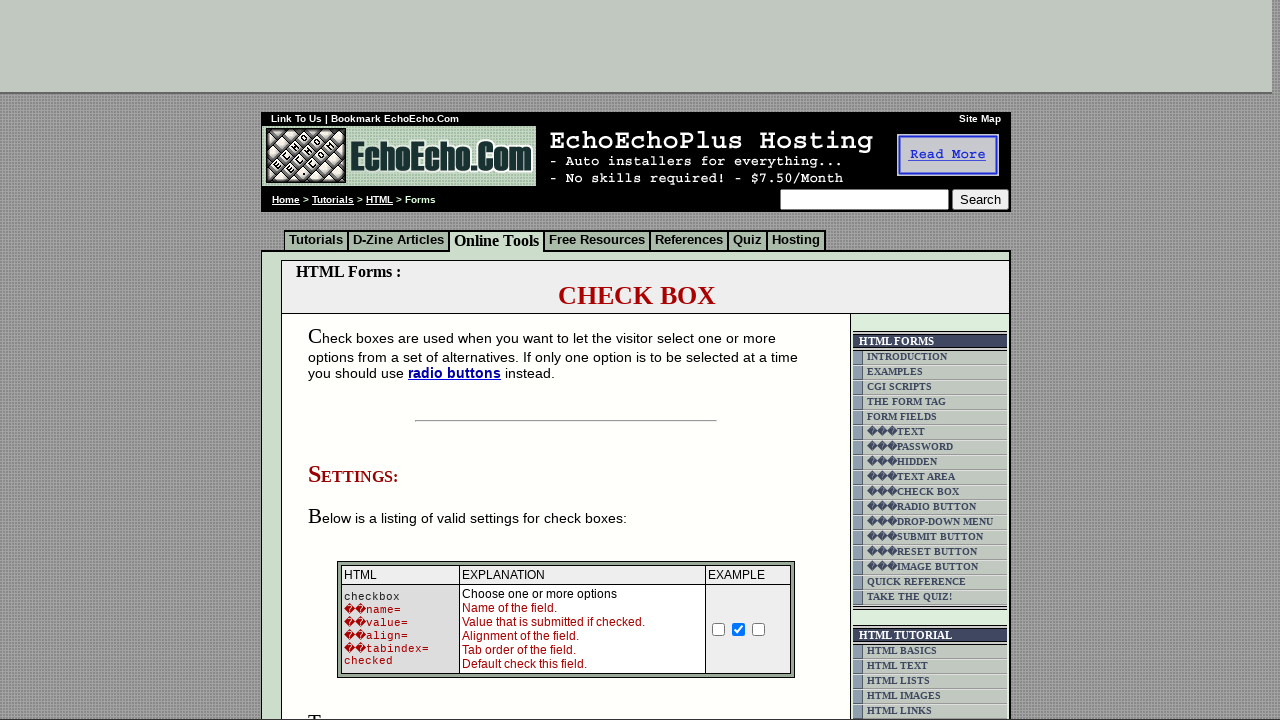

Located all checkboxes within form table
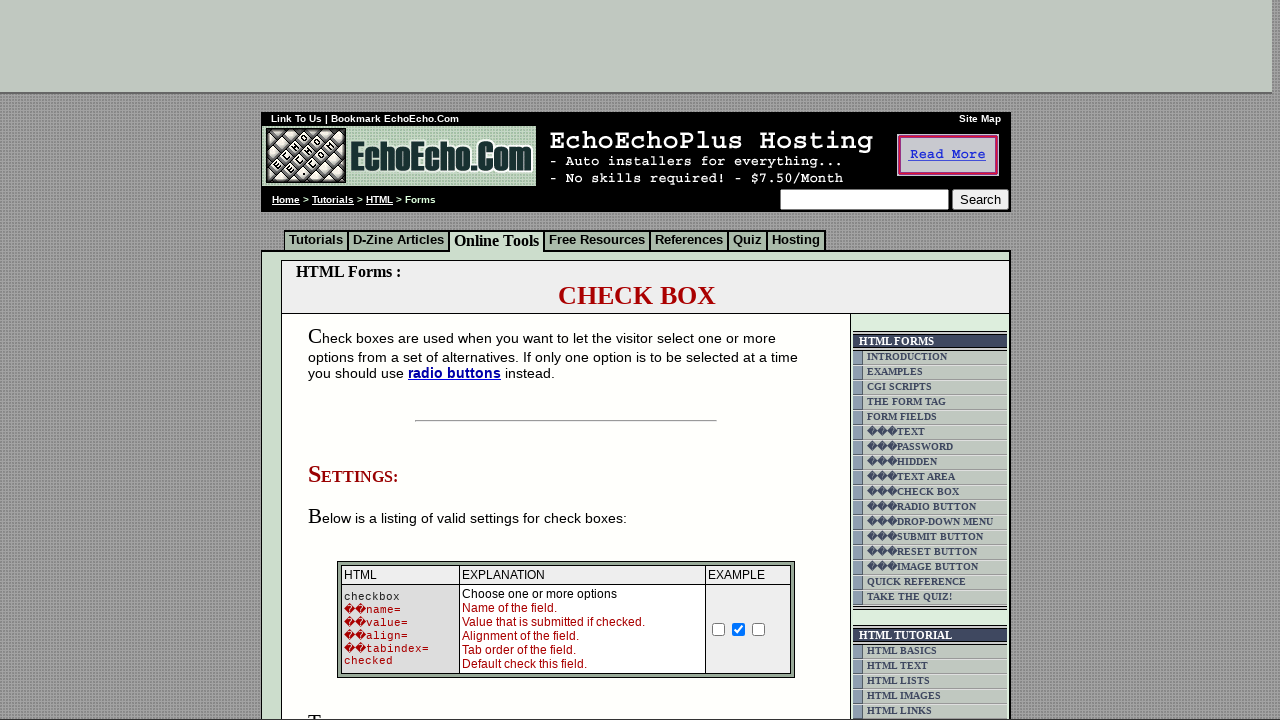

Clicked a checkbox in the form table at (719, 629) on form table input[type='checkbox'] >> nth=0
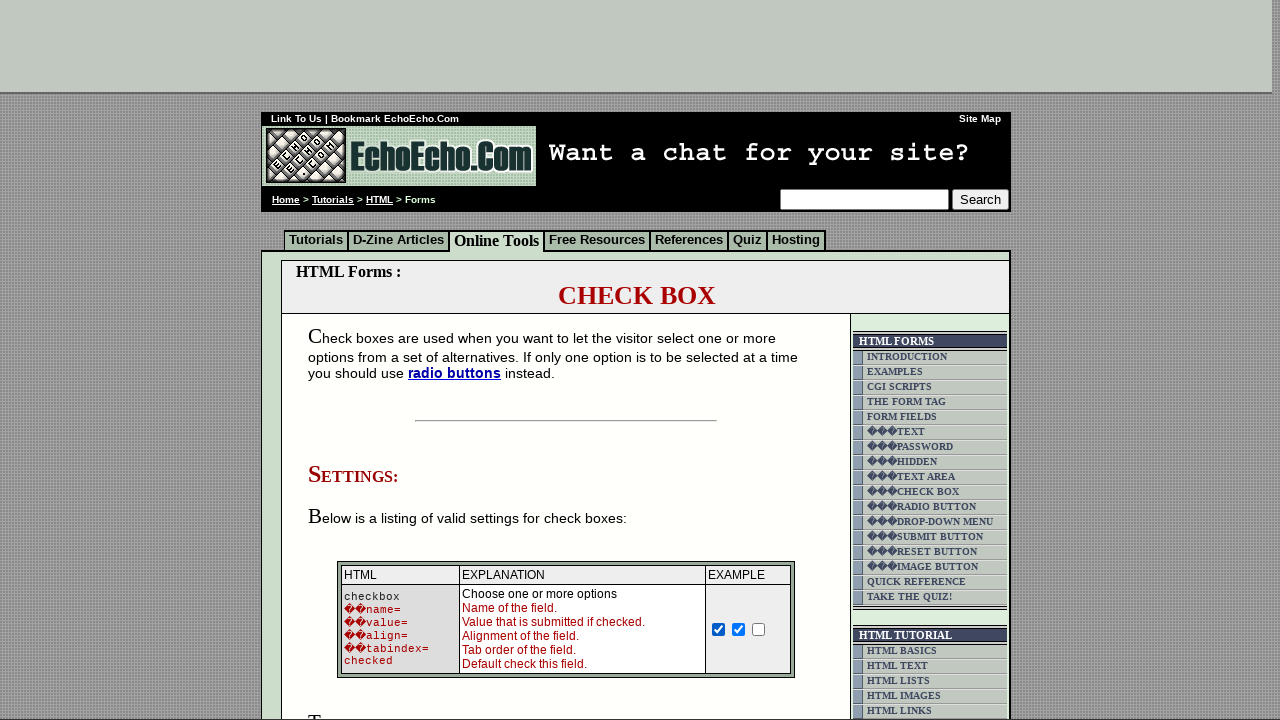

Waited 300ms to observe checkbox state change
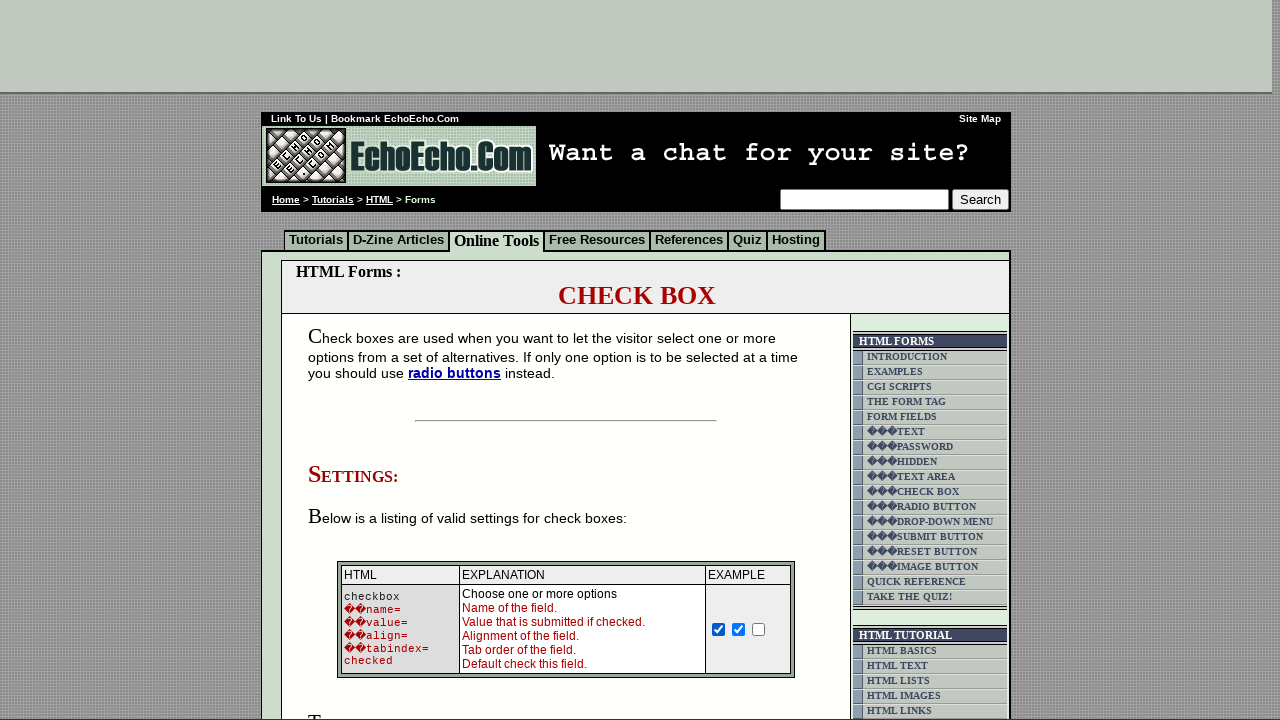

Clicked a checkbox in the form table at (739, 629) on form table input[type='checkbox'] >> nth=1
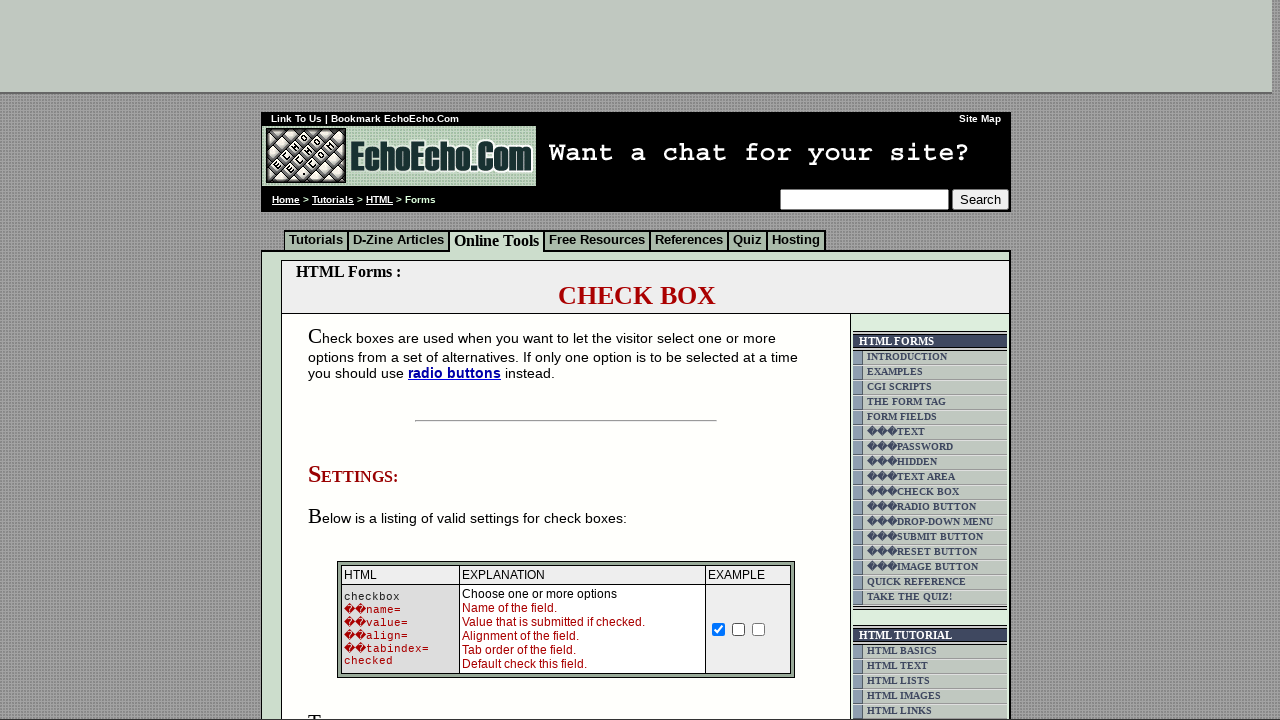

Waited 300ms to observe checkbox state change
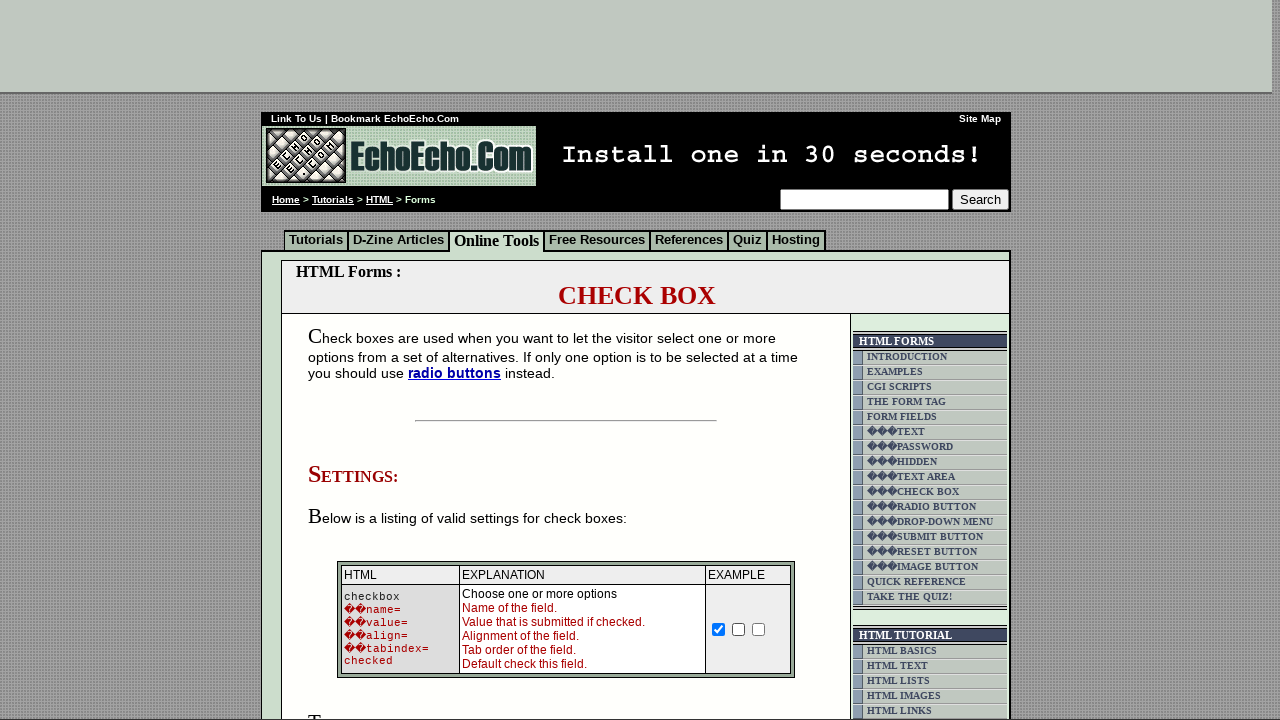

Clicked a checkbox in the form table at (759, 629) on form table input[type='checkbox'] >> nth=2
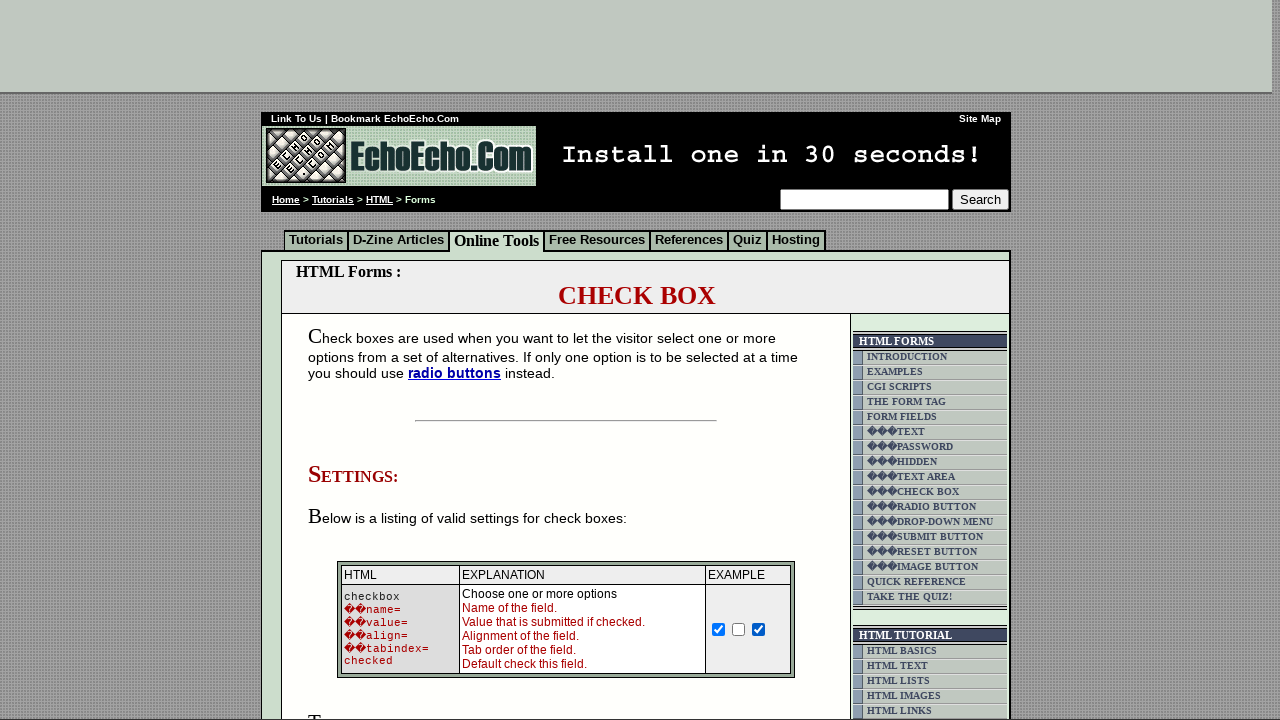

Waited 300ms to observe checkbox state change
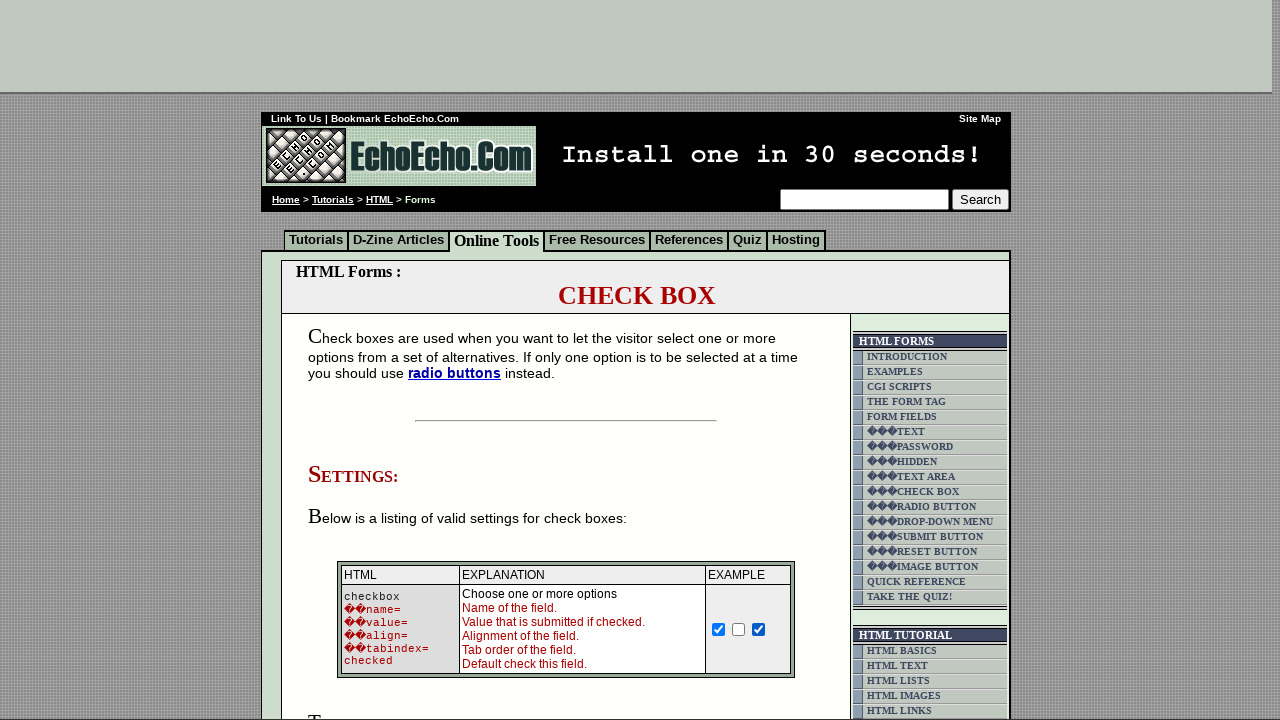

Clicked a checkbox in the form table at (354, 360) on form table input[type='checkbox'] >> nth=3
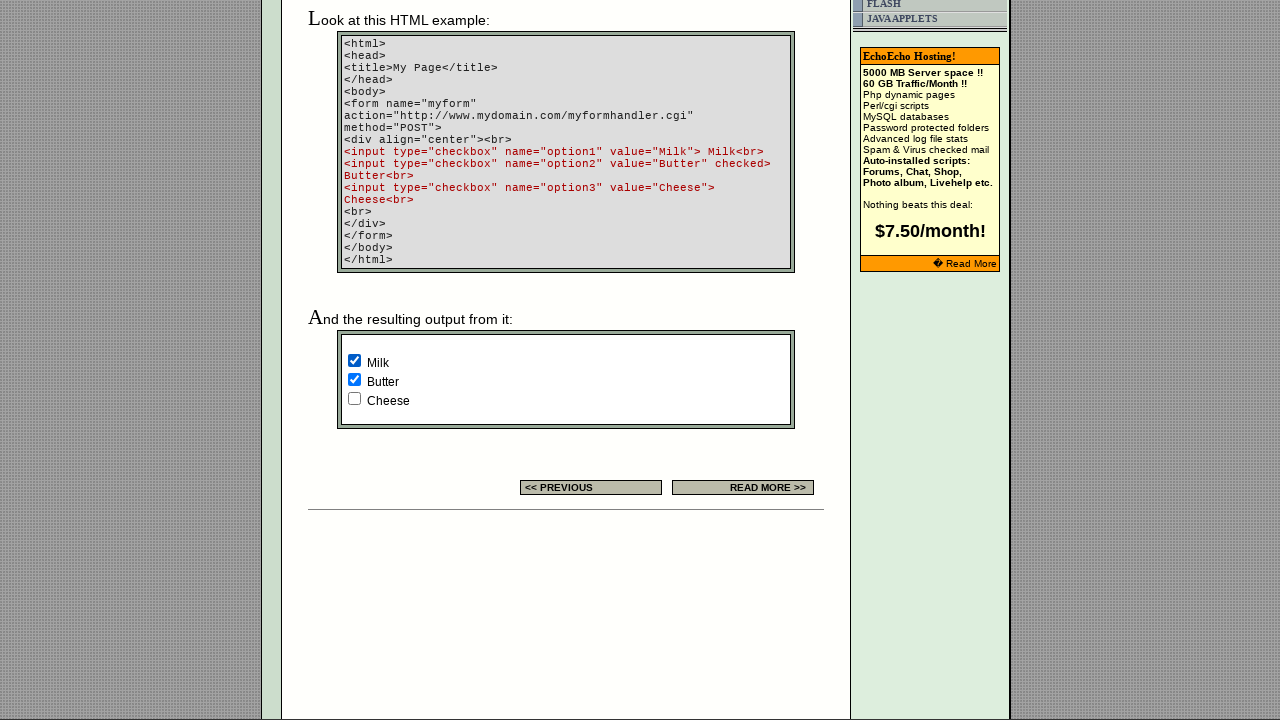

Waited 300ms to observe checkbox state change
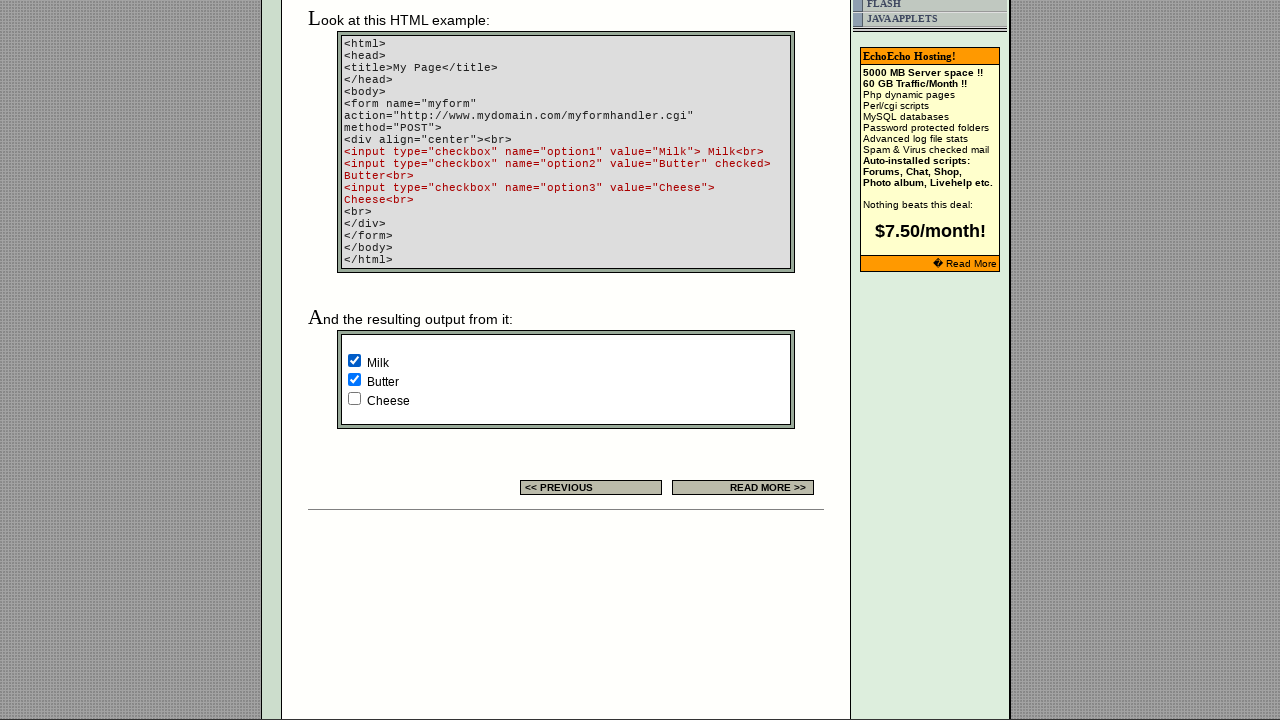

Clicked a checkbox in the form table at (354, 380) on form table input[type='checkbox'] >> nth=4
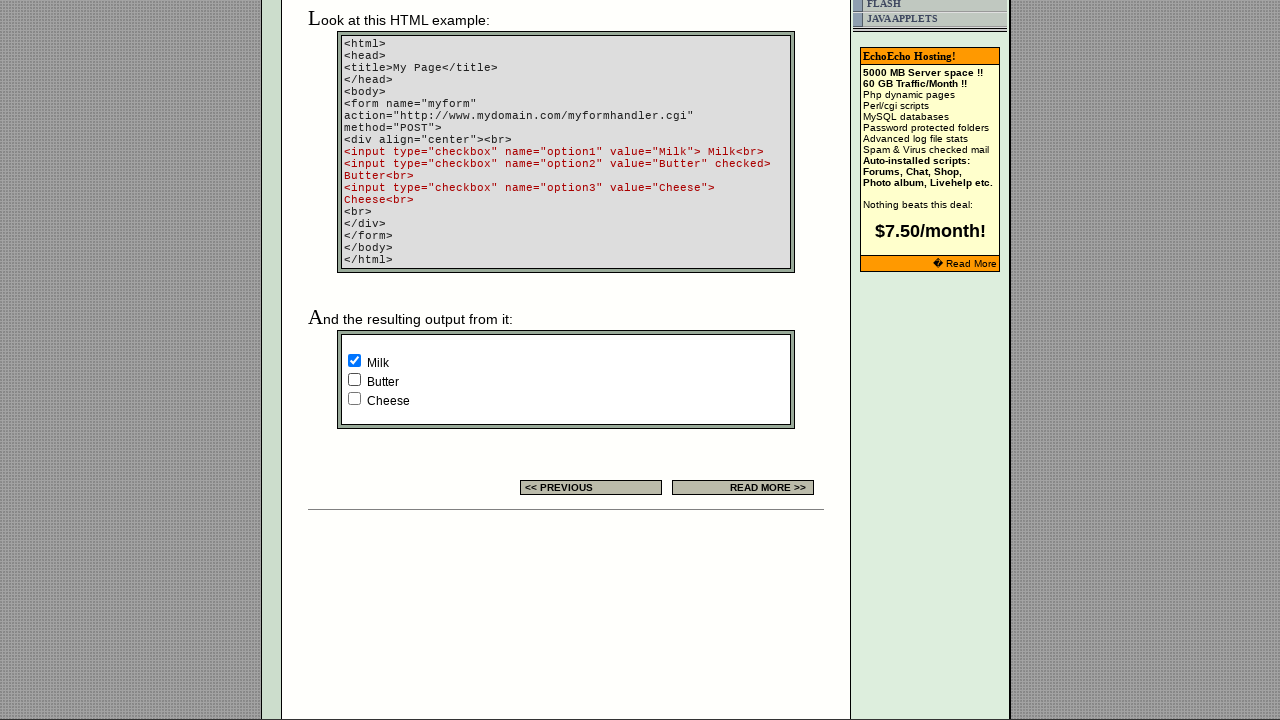

Waited 300ms to observe checkbox state change
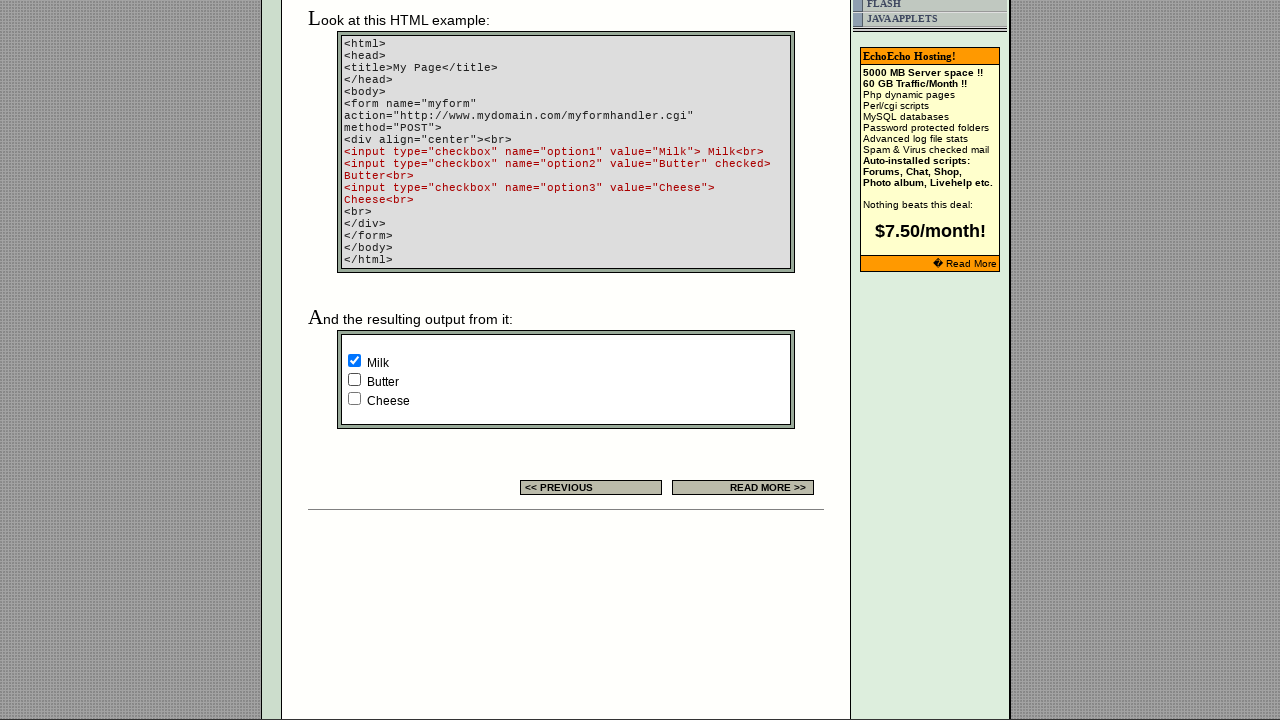

Clicked a checkbox in the form table at (354, 398) on form table input[type='checkbox'] >> nth=5
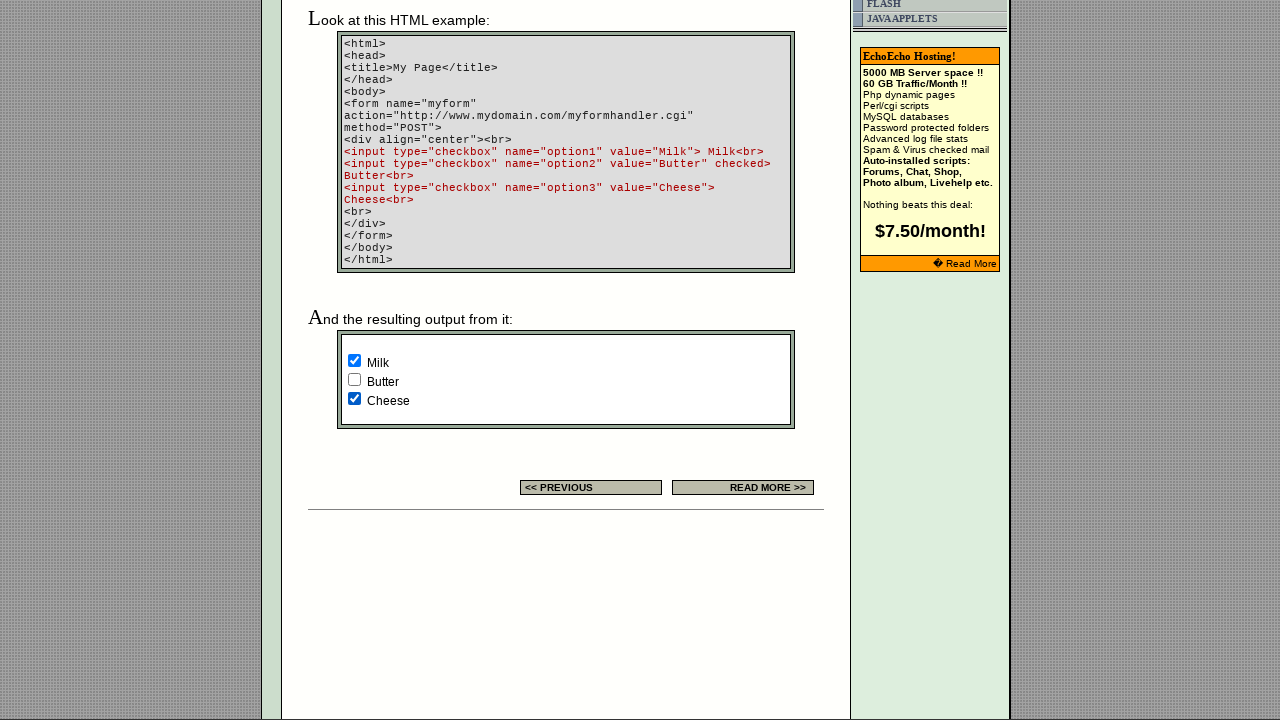

Waited 300ms to observe checkbox state change
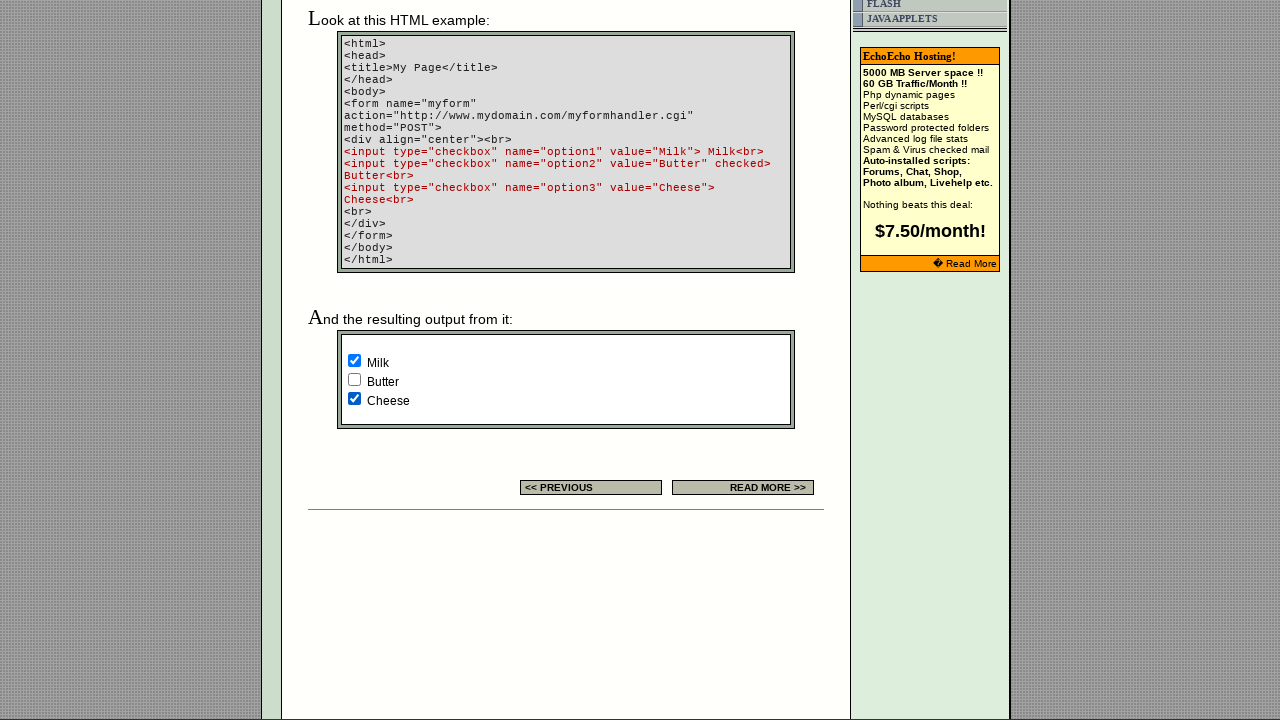

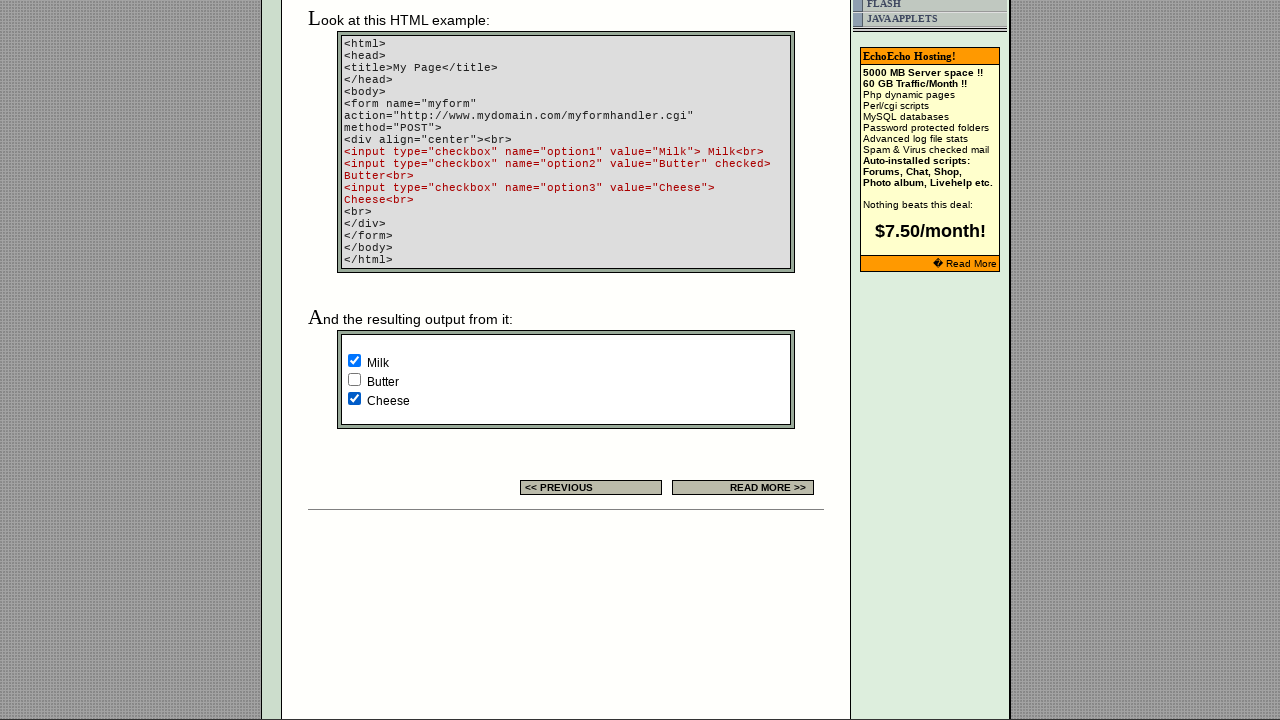